Tests drag and drop functionality by dragging the "Drag me" element and dropping it onto the "Drop here" area, then verifying the text changes to "Dropped!"

Starting URL: https://demoqa.com/droppable

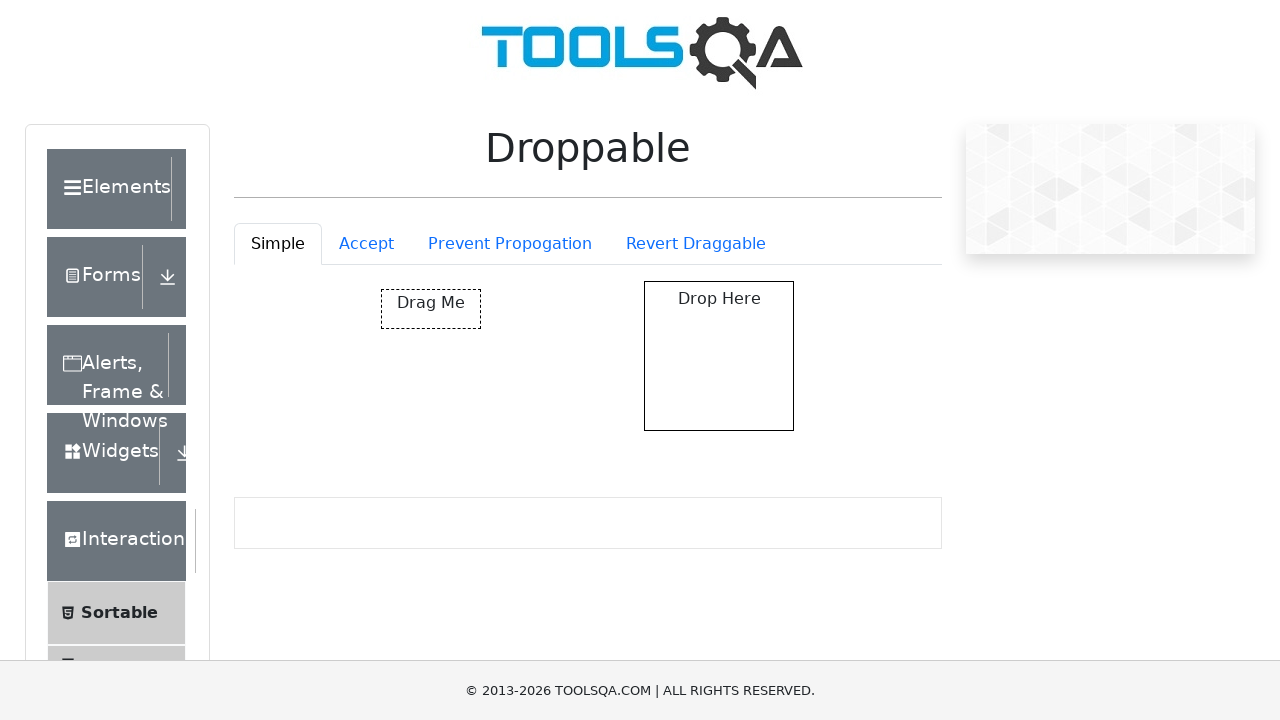

Located the draggable 'Drag me' element
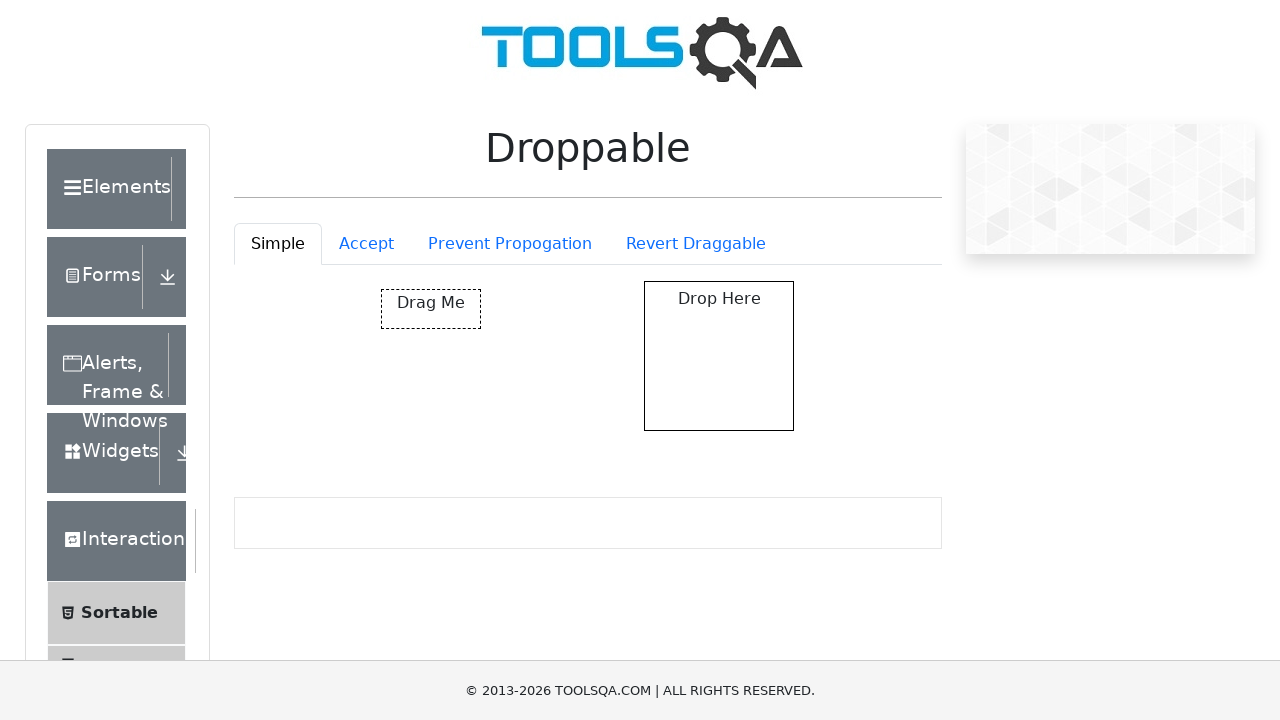

Located the drop target area
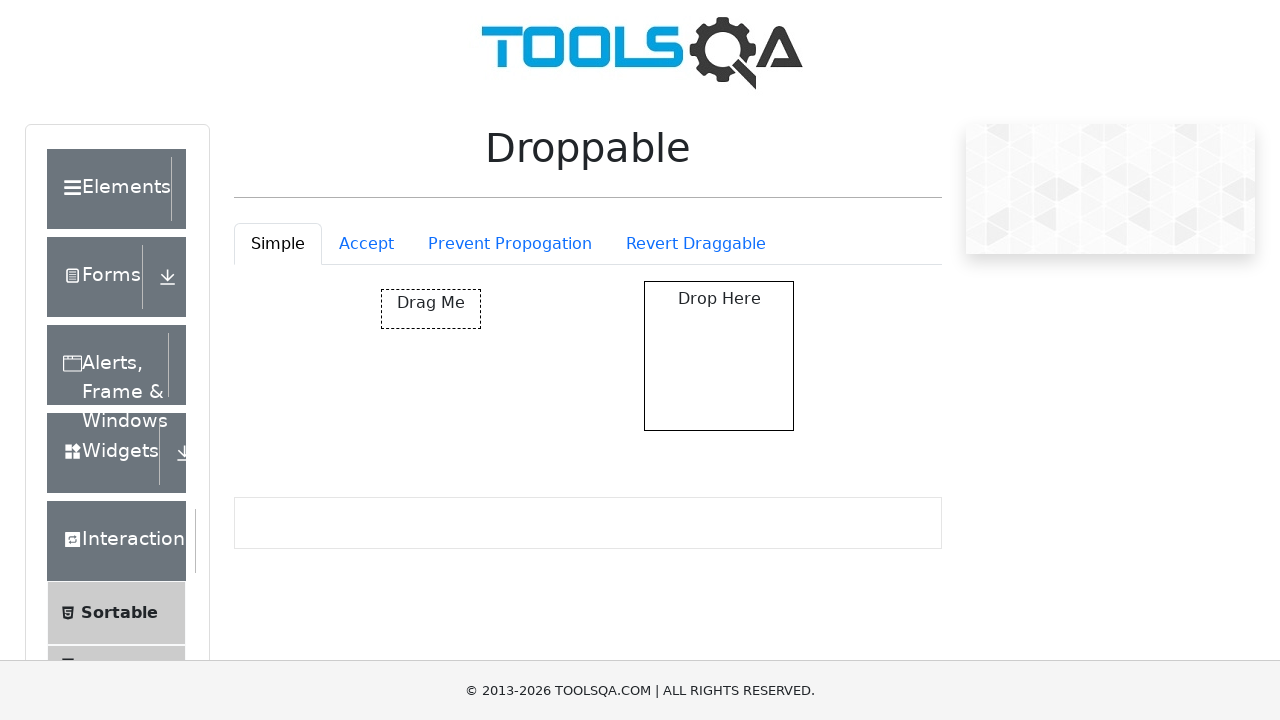

Dragged 'Drag me' element and dropped it onto 'Drop here' area at (719, 356)
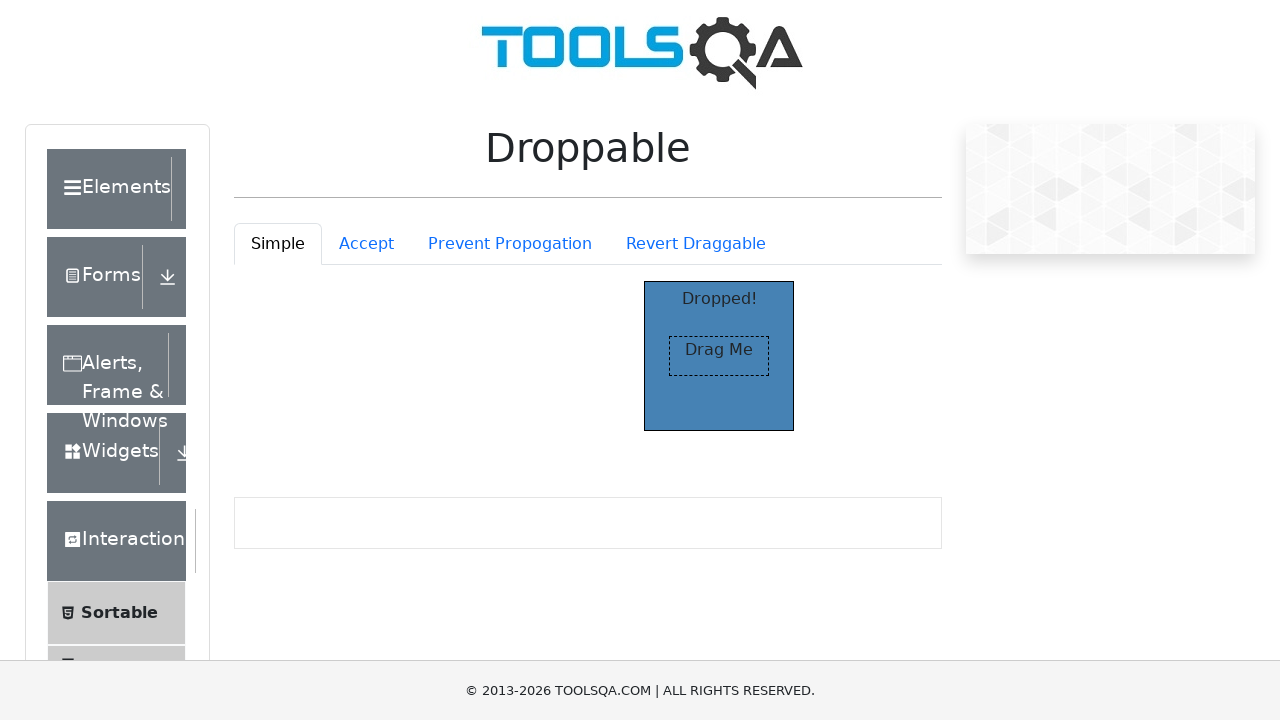

Waited for 'Dropped!' text to appear
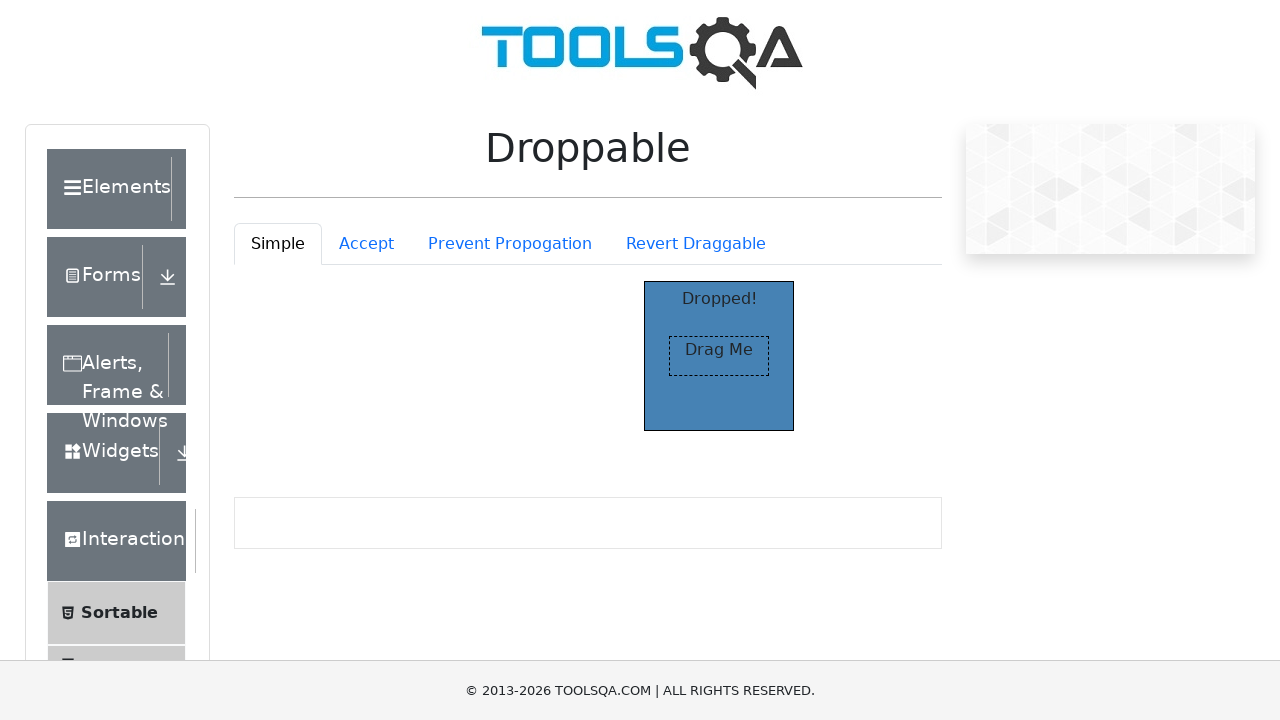

Retrieved the text content from drop area
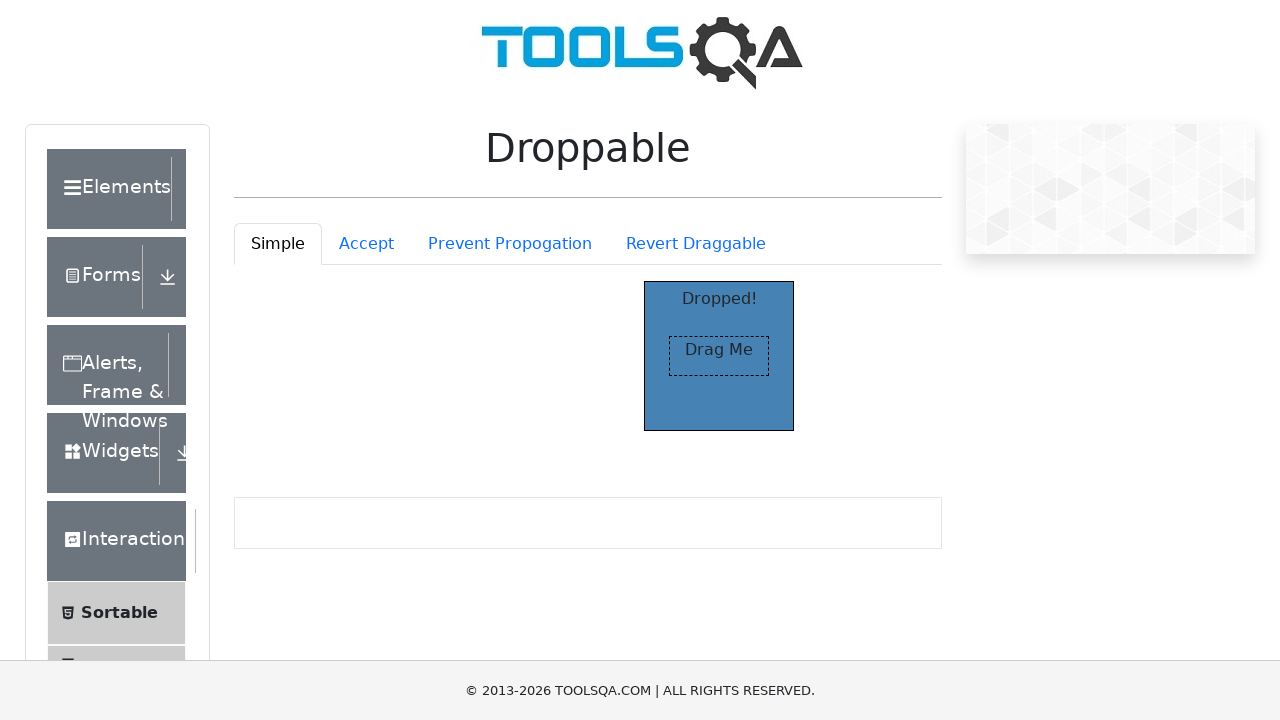

Verified that drop area text changed to 'Dropped!'
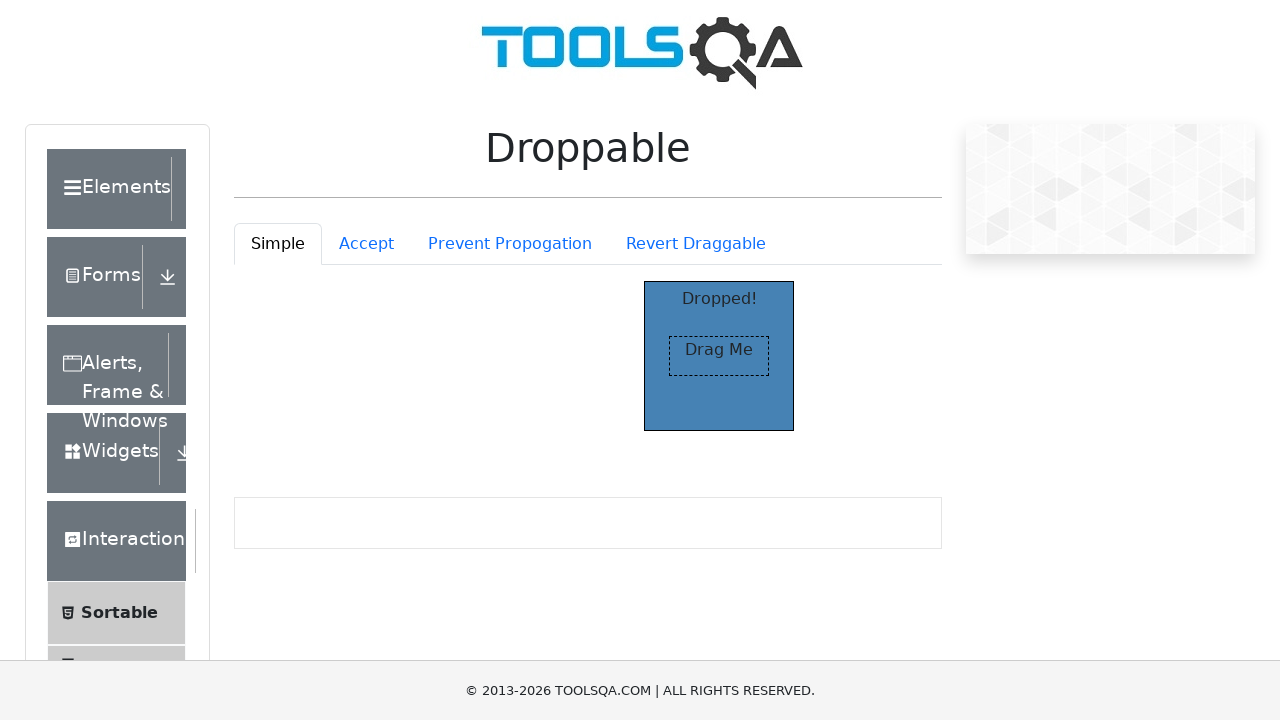

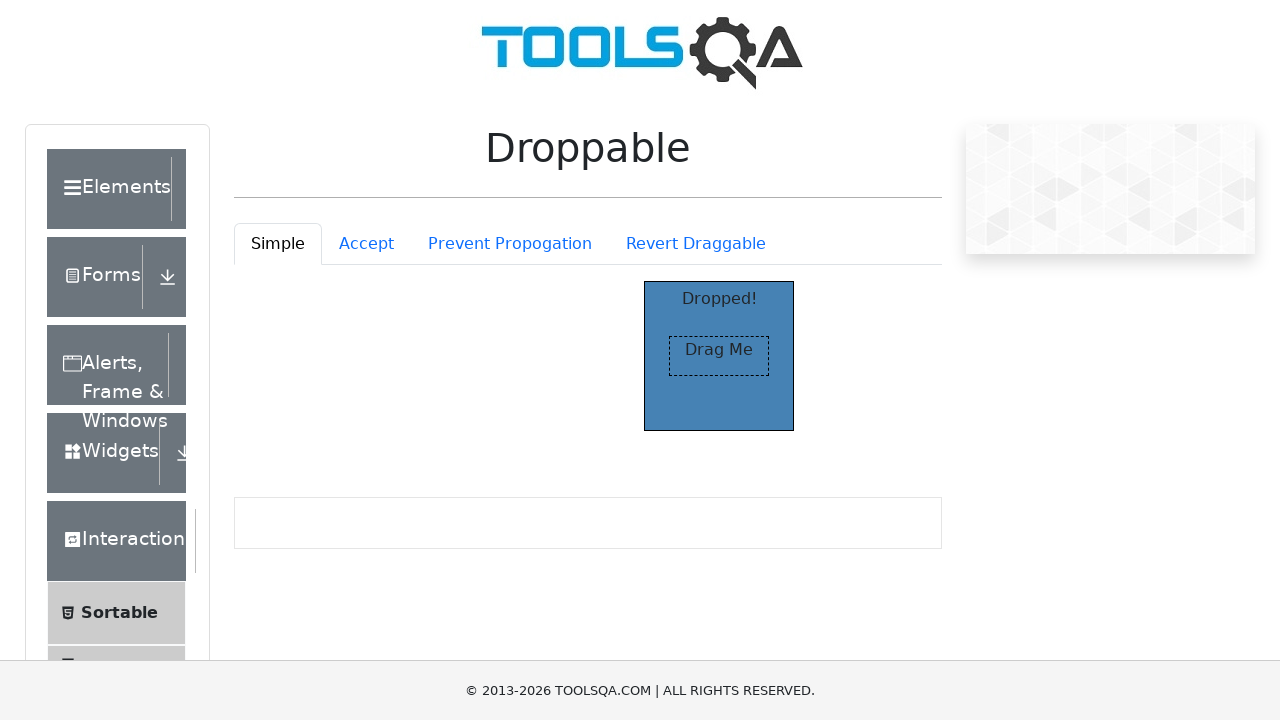